Navigates to a specific Stepik lesson page (step 8 of lesson 25969)

Starting URL: https://stepik.org/lesson/25969/step/8

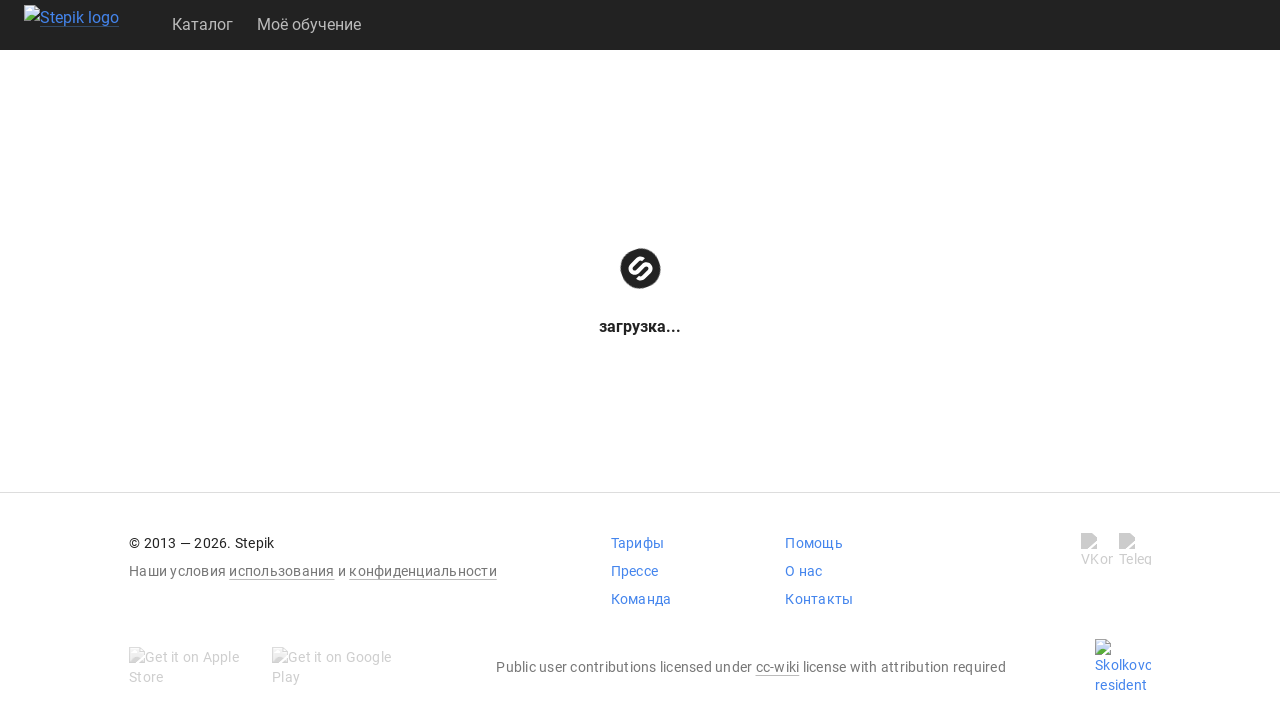

Navigated to Stepik lesson 25969, step 8
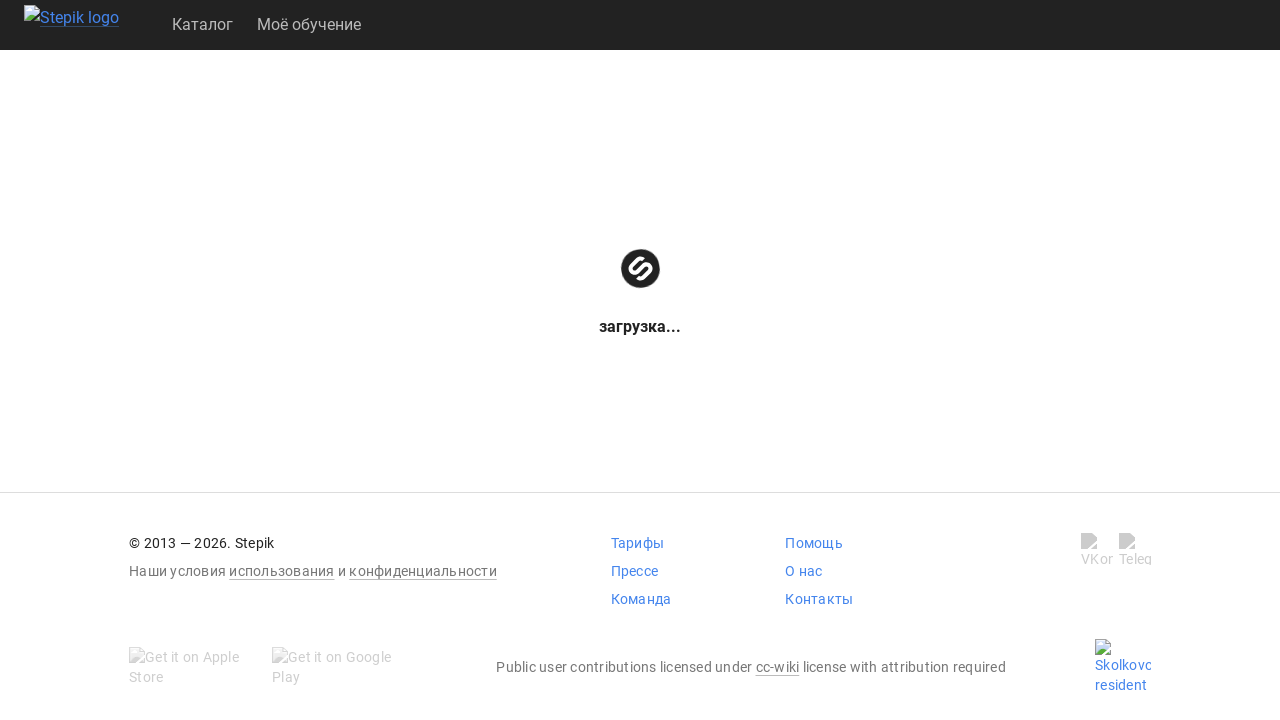

Page content loaded (domcontentloaded event fired)
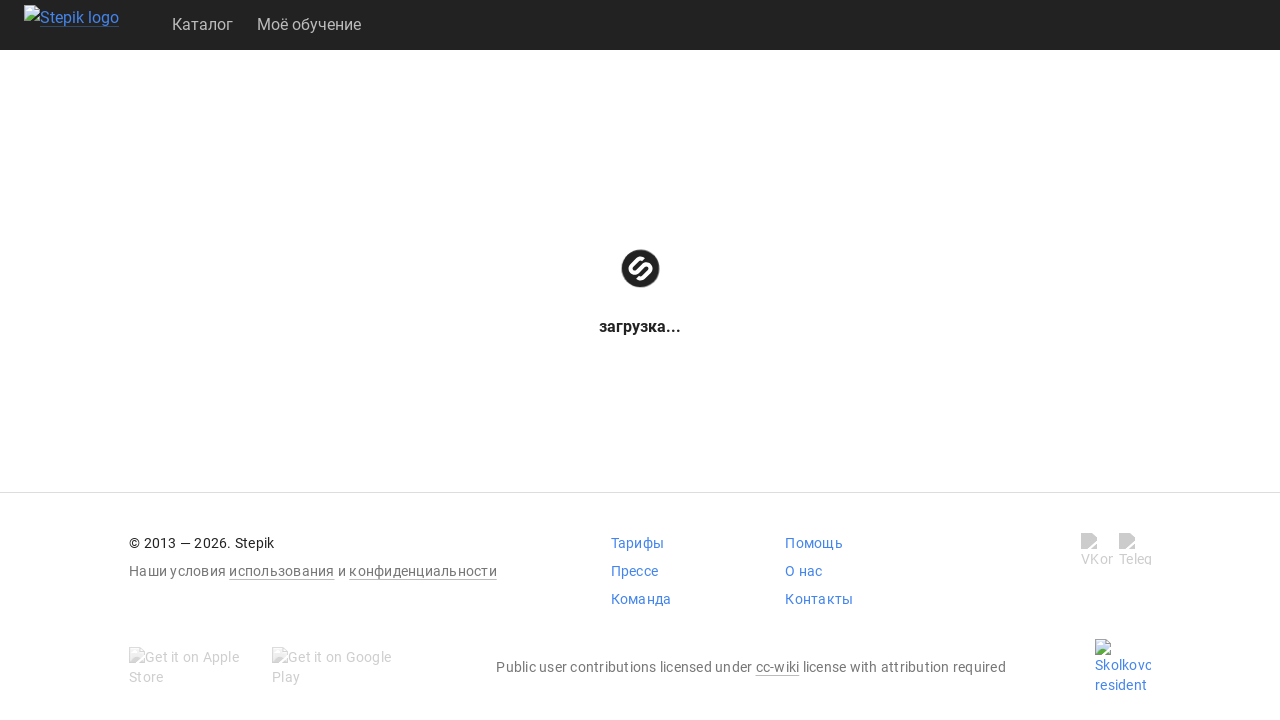

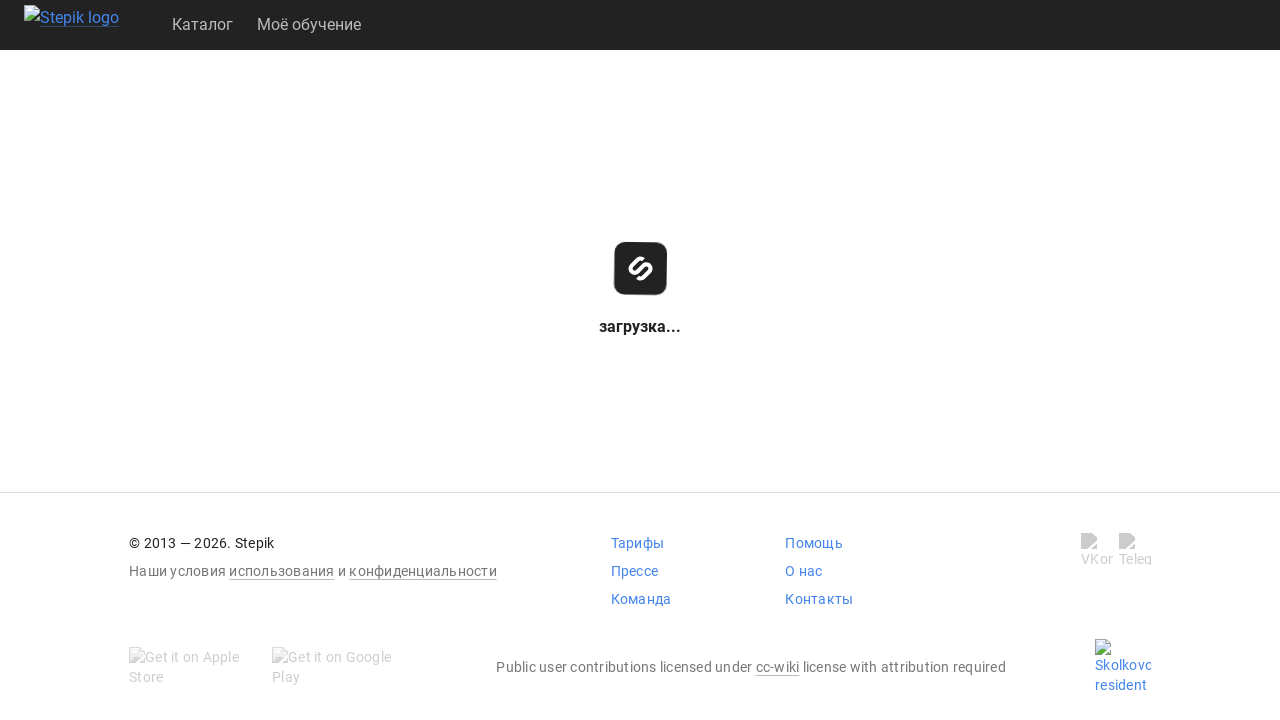